Tests dynamic loading page 1 with explicit wait for the hidden element to become visible after clicking start

Starting URL: http://the-internet.herokuapp.com/dynamic_loading/1

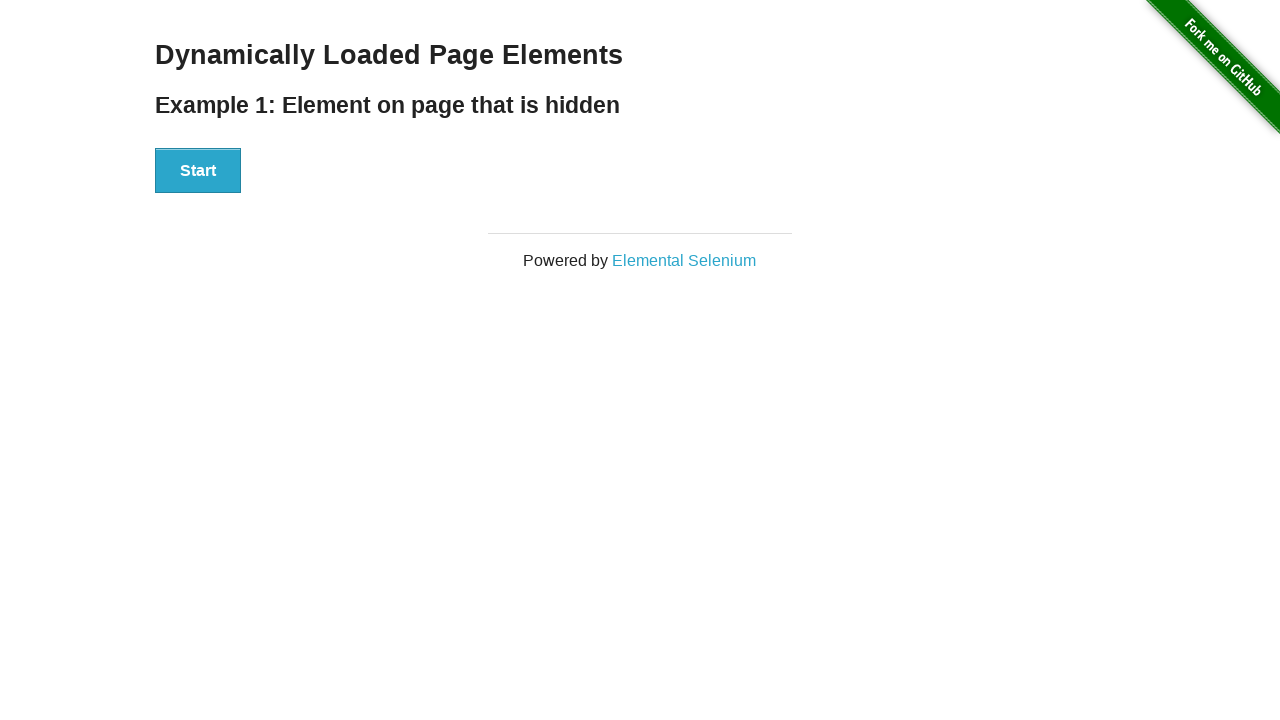

Clicked the Start button to initiate dynamic loading at (198, 171) on #start button
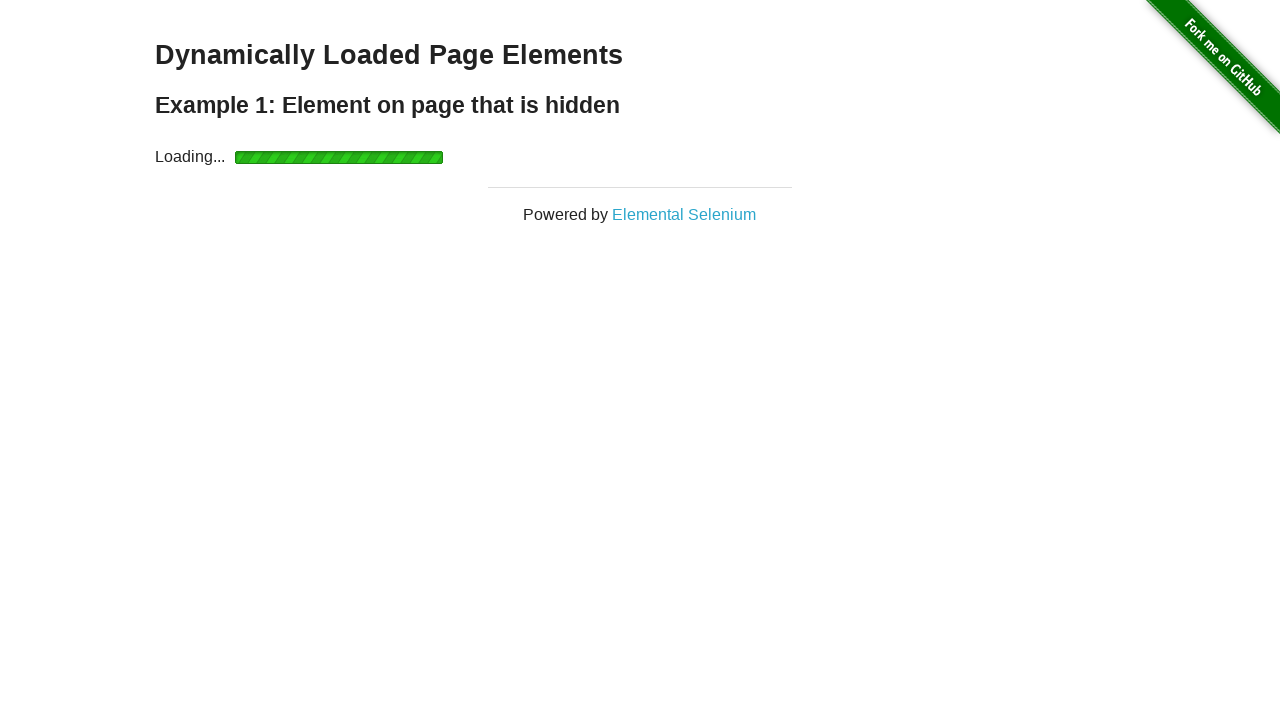

Waited for hidden element to become visible (explicit wait completed)
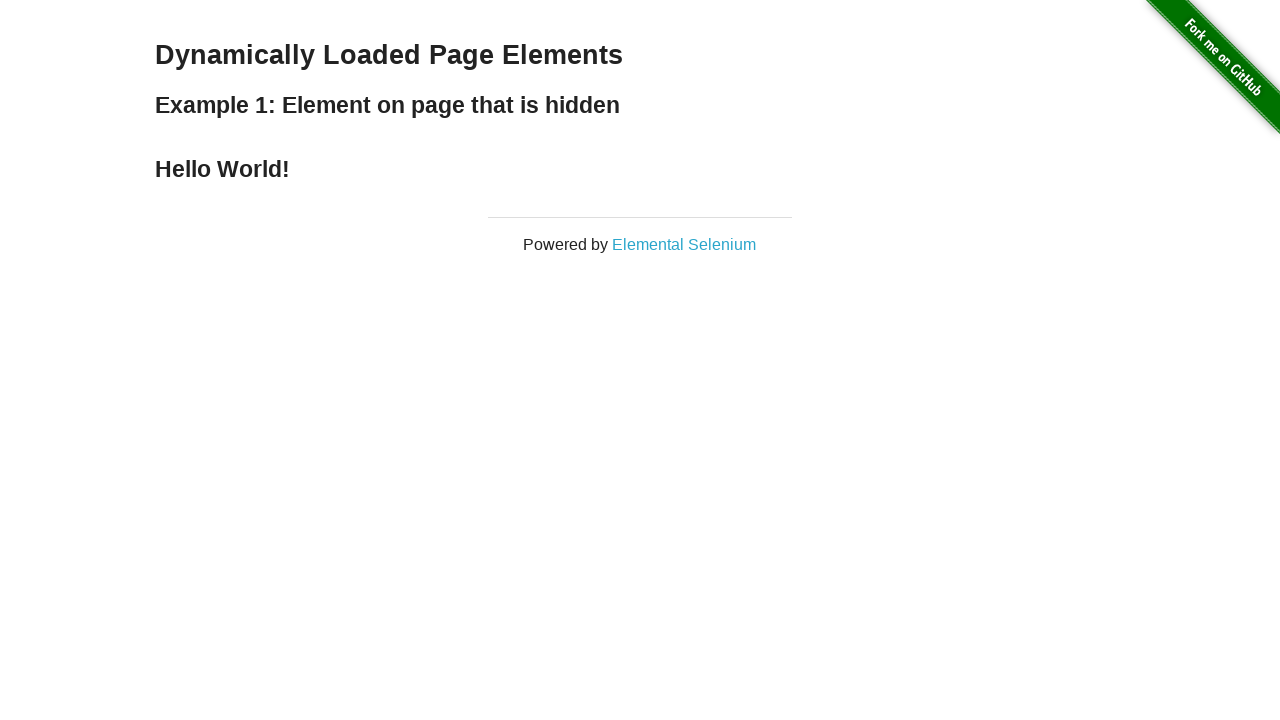

Verified that the finish element contains 'Hello World!' text
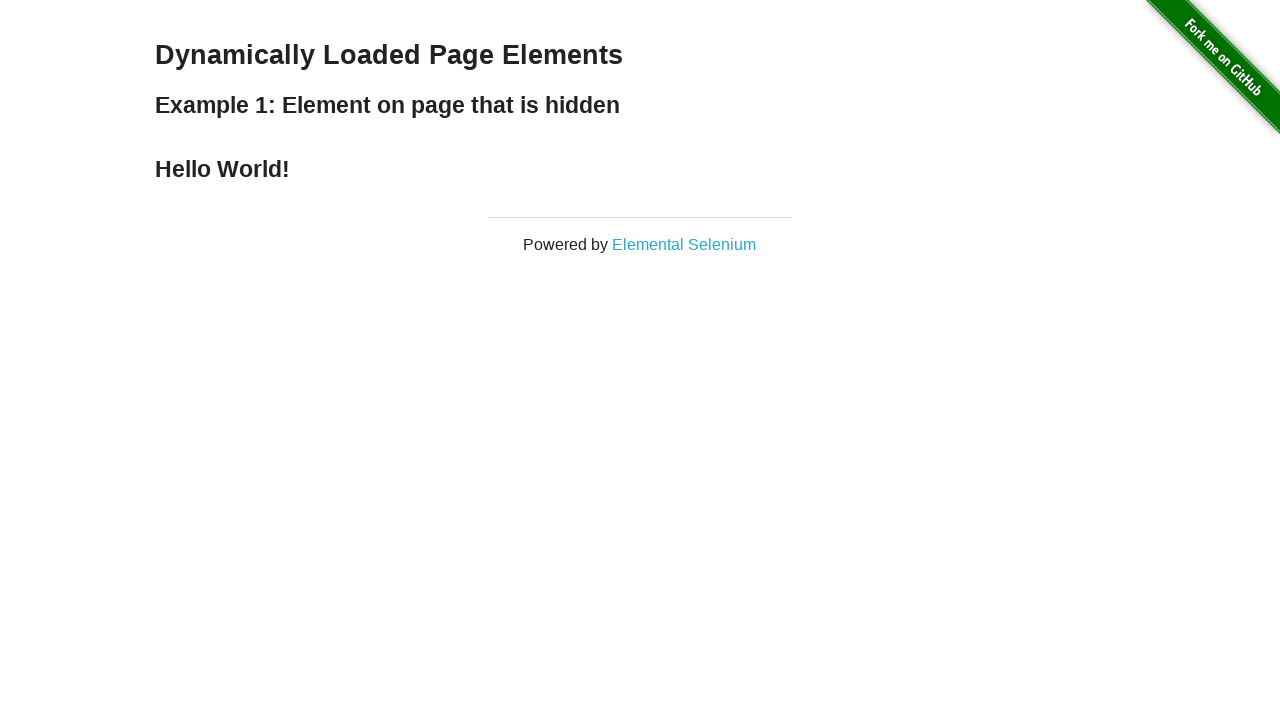

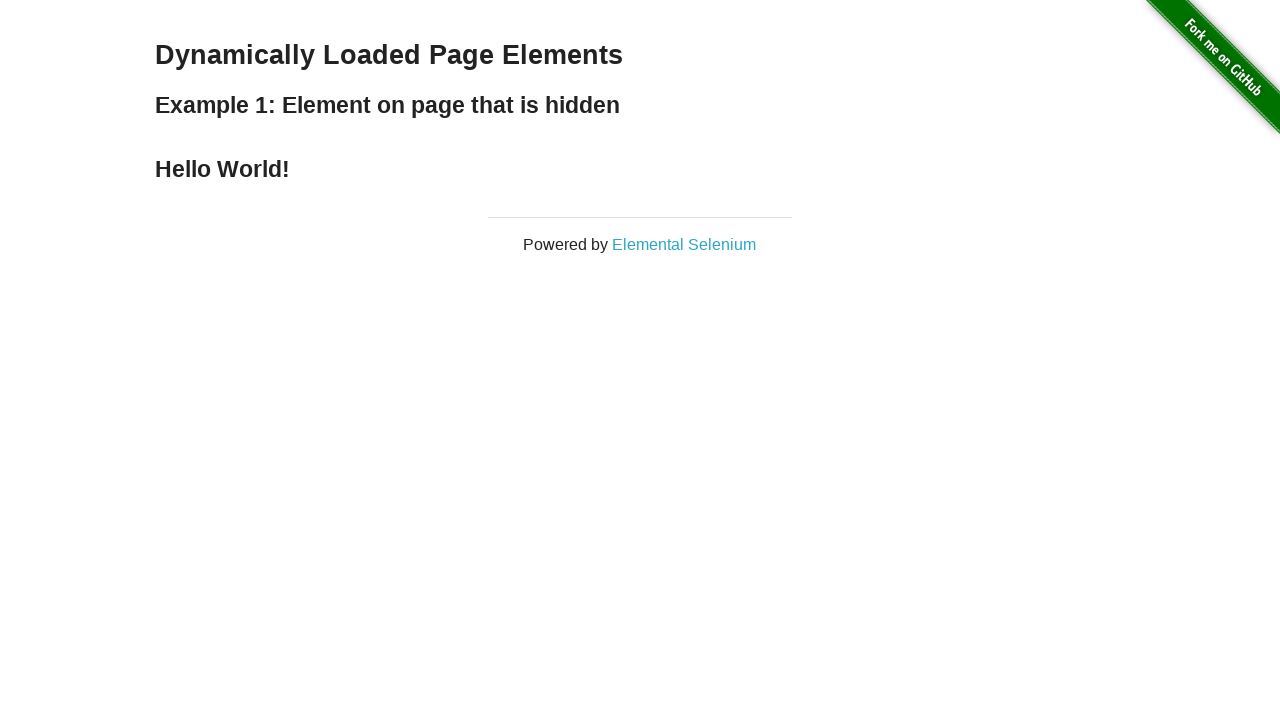